Navigates to login page and locates a form input field element

Starting URL: http://training.skillo-bg.com:4200/users/login

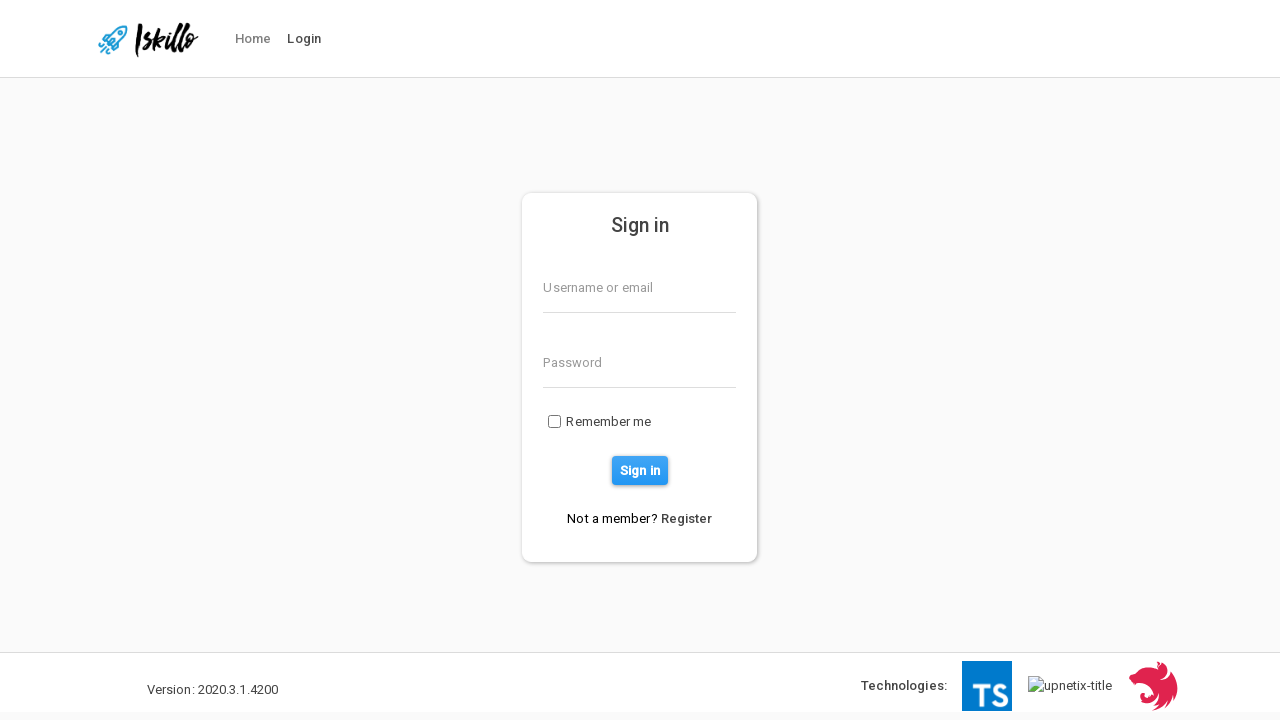

Navigated to login page at http://training.skillo-bg.com:4200/users/login
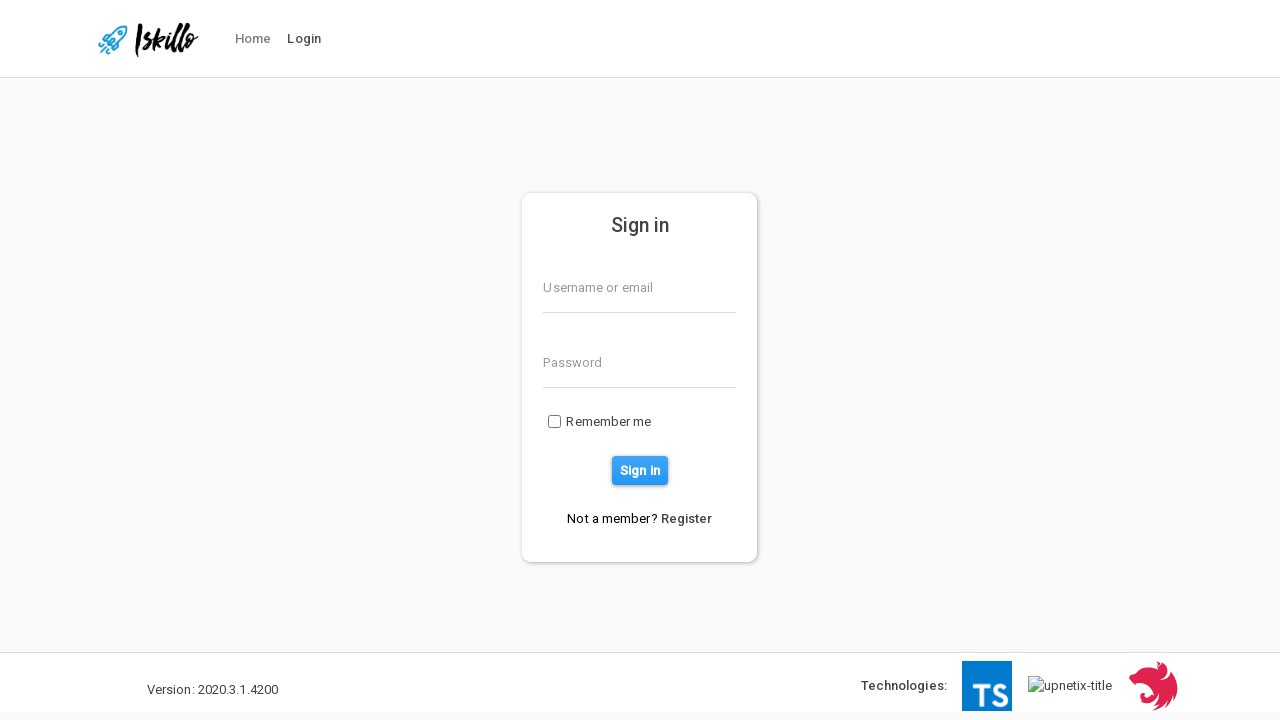

Located form input field with formcontrolname attribute
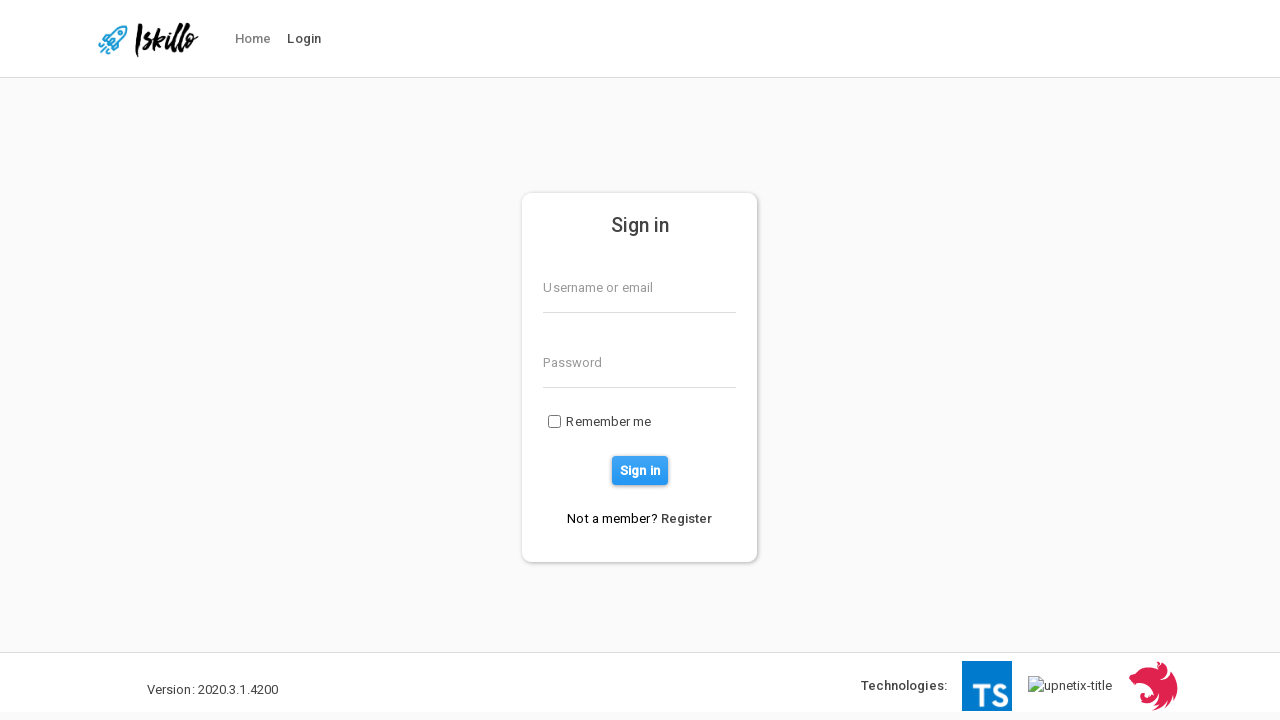

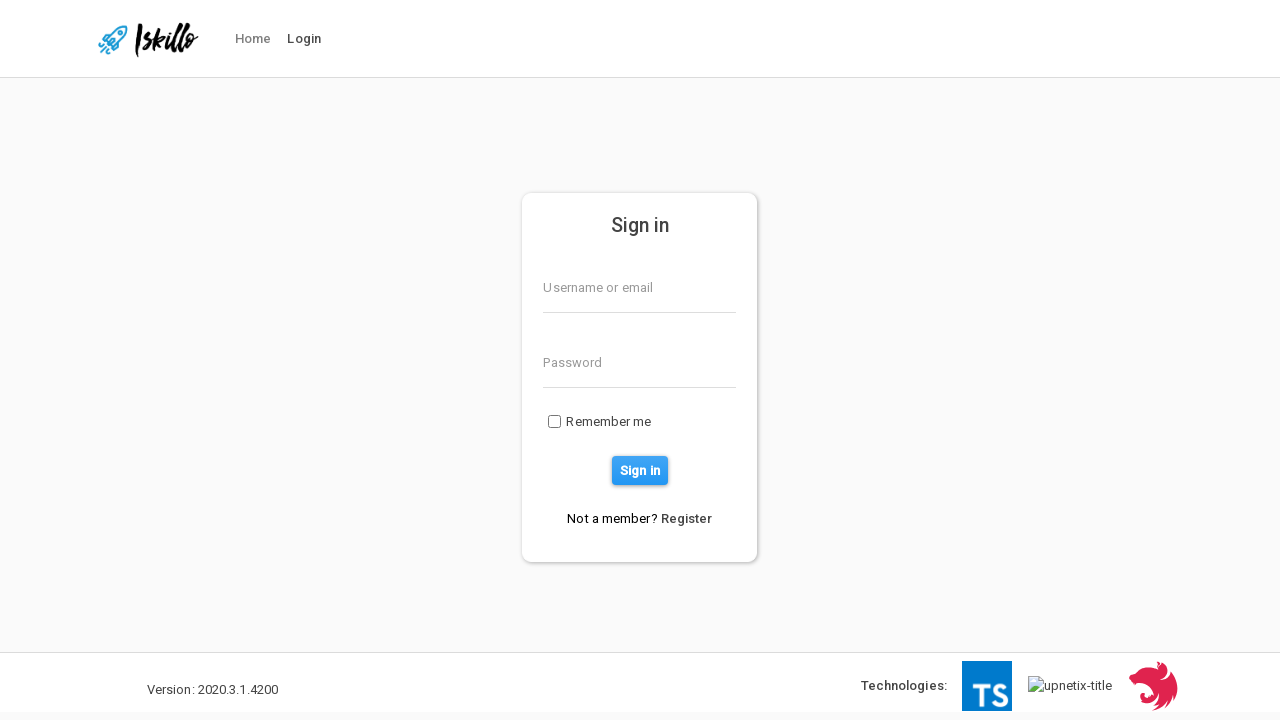